Tests login failure with both wrong username and wrong password

Starting URL: http://the-internet.herokuapp.com/login

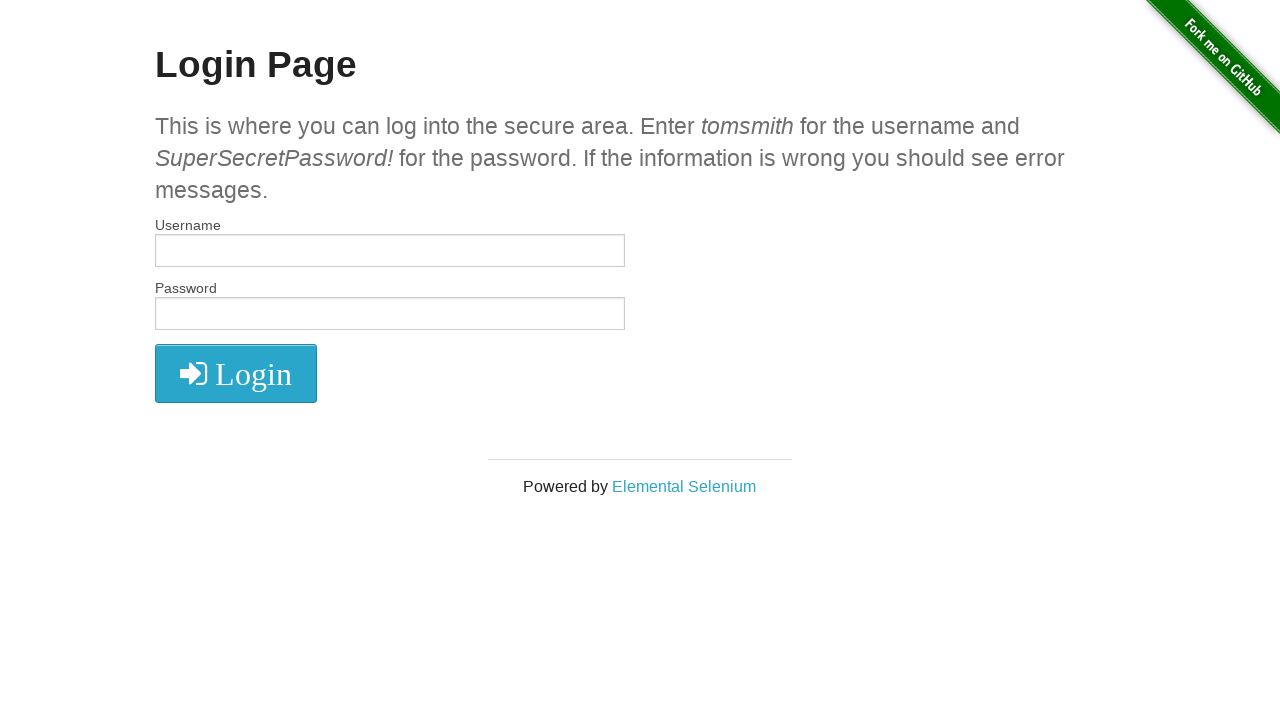

Filled username field with wrong username 'tomsmithzzz' on input#username
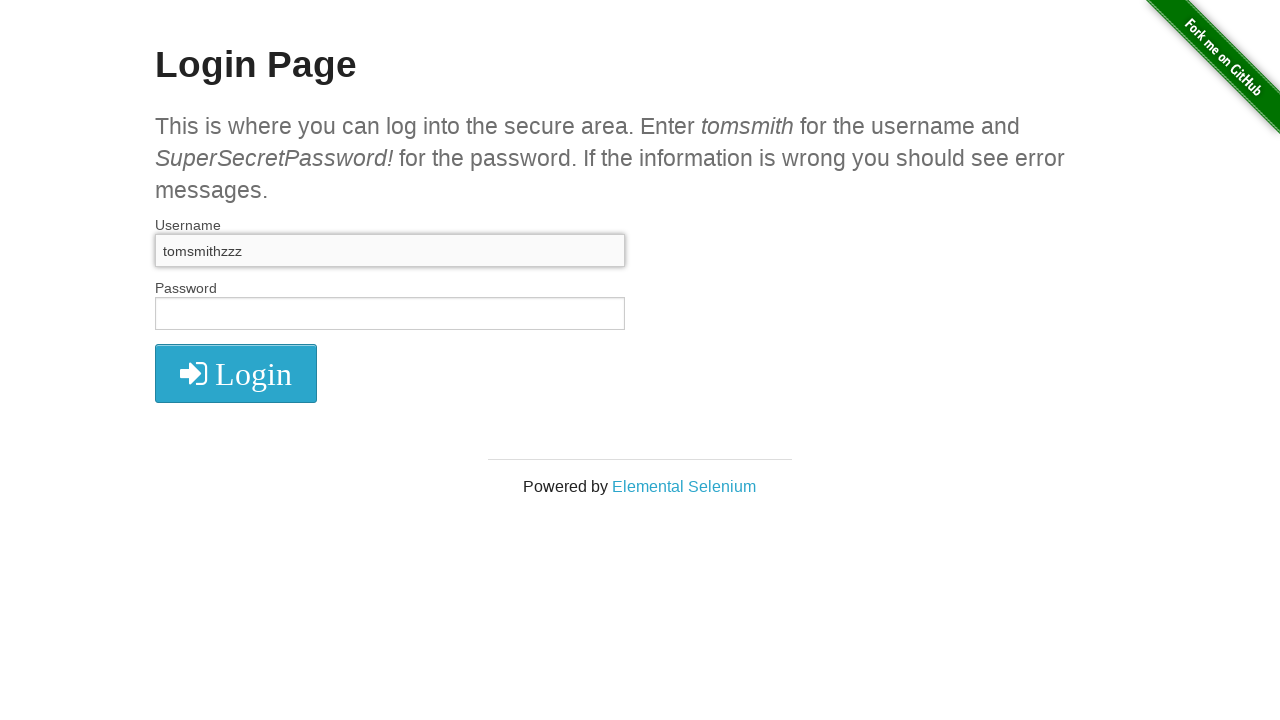

Filled password field with wrong password 'SuperSeczretzzzzz' on input#password
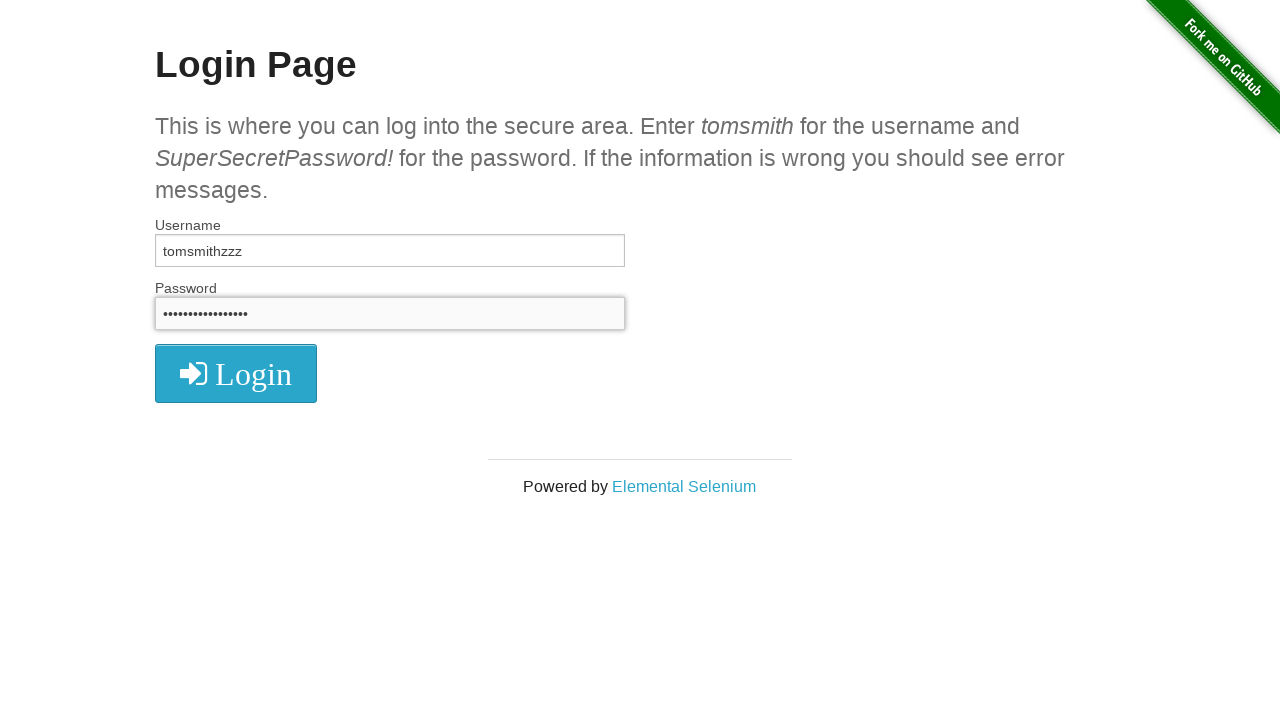

Clicked submit button to attempt login at (236, 373) on button[type='submit']
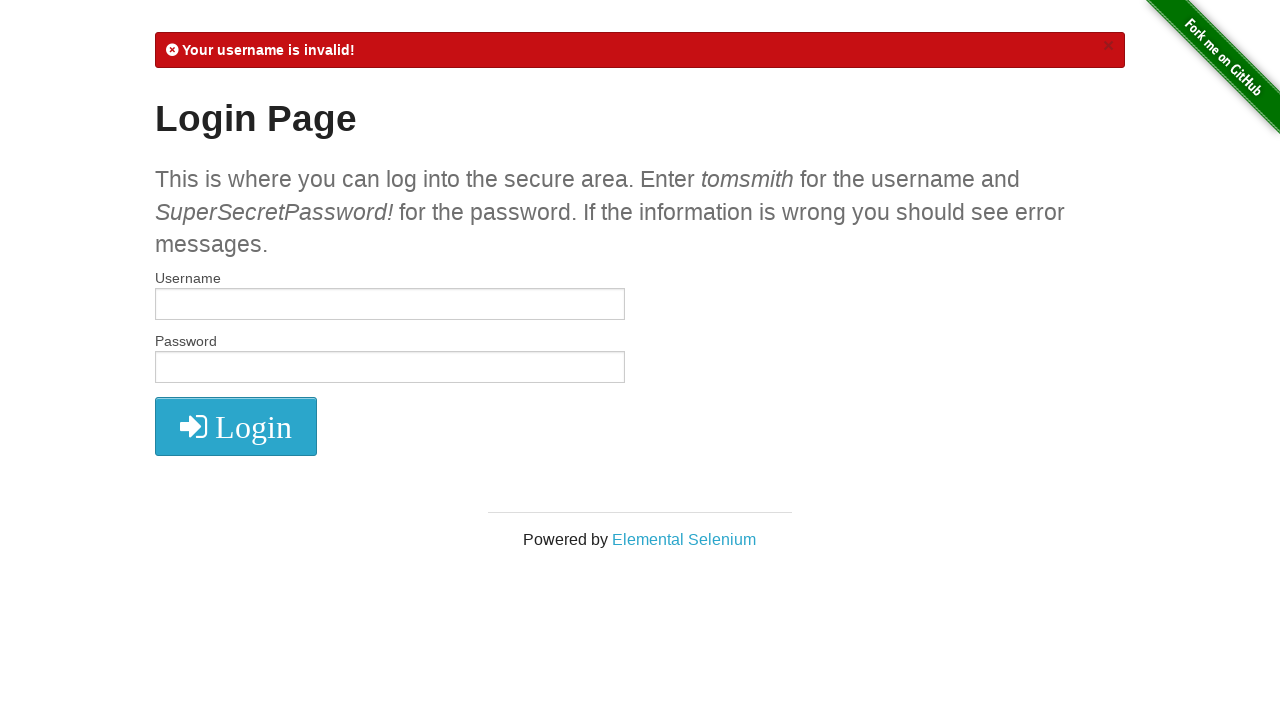

Error message flash element loaded
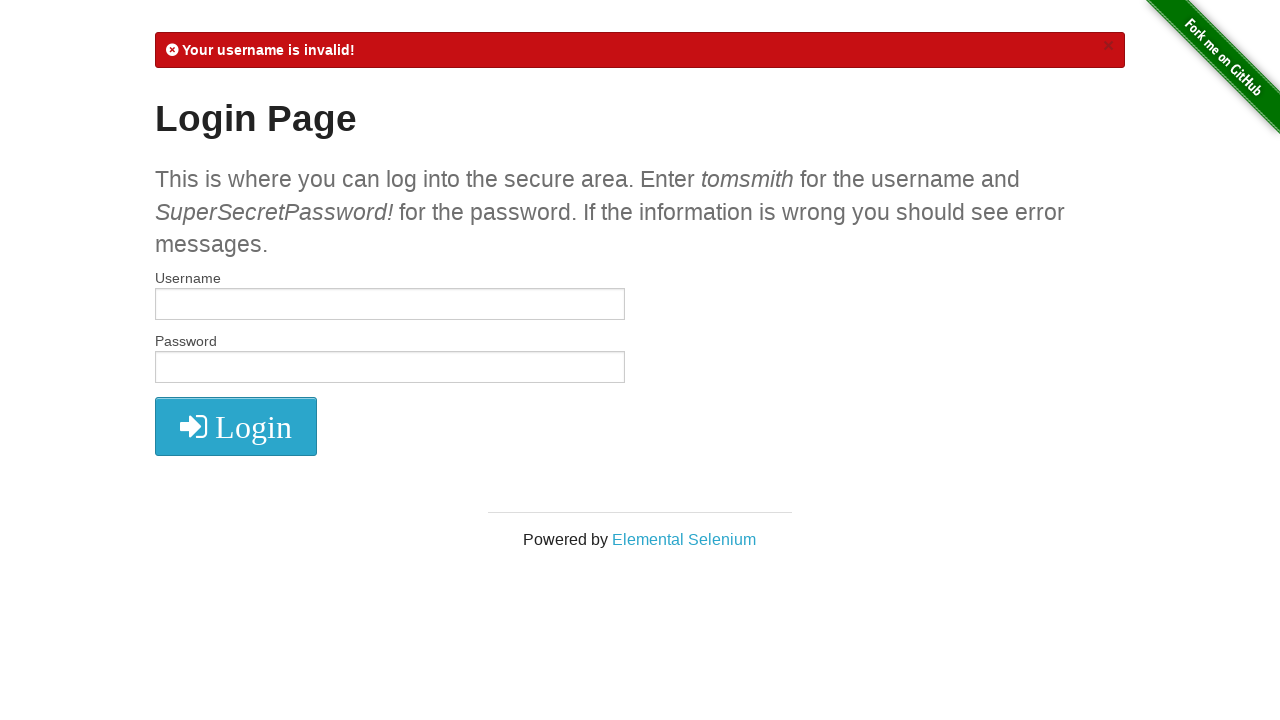

Retrieved flash message text: '
            Your username is invalid!
            ×
          '
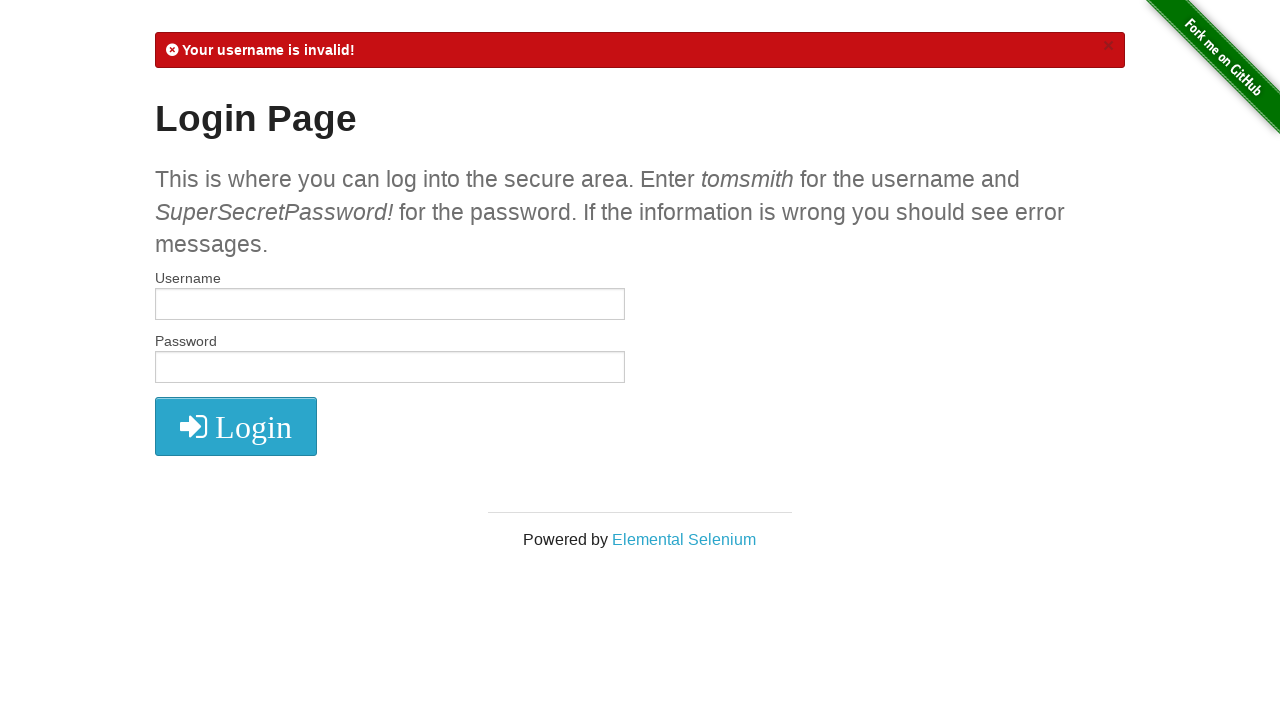

Verified that 'invalid' keyword is present in error message
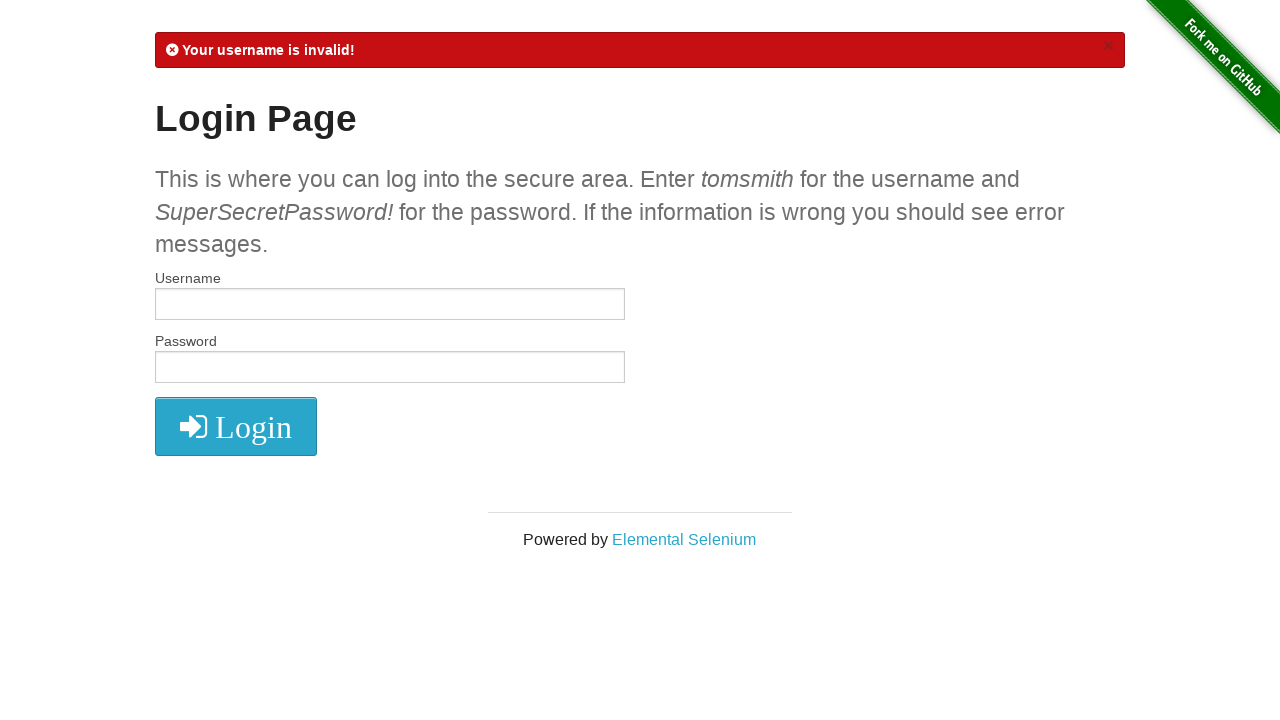

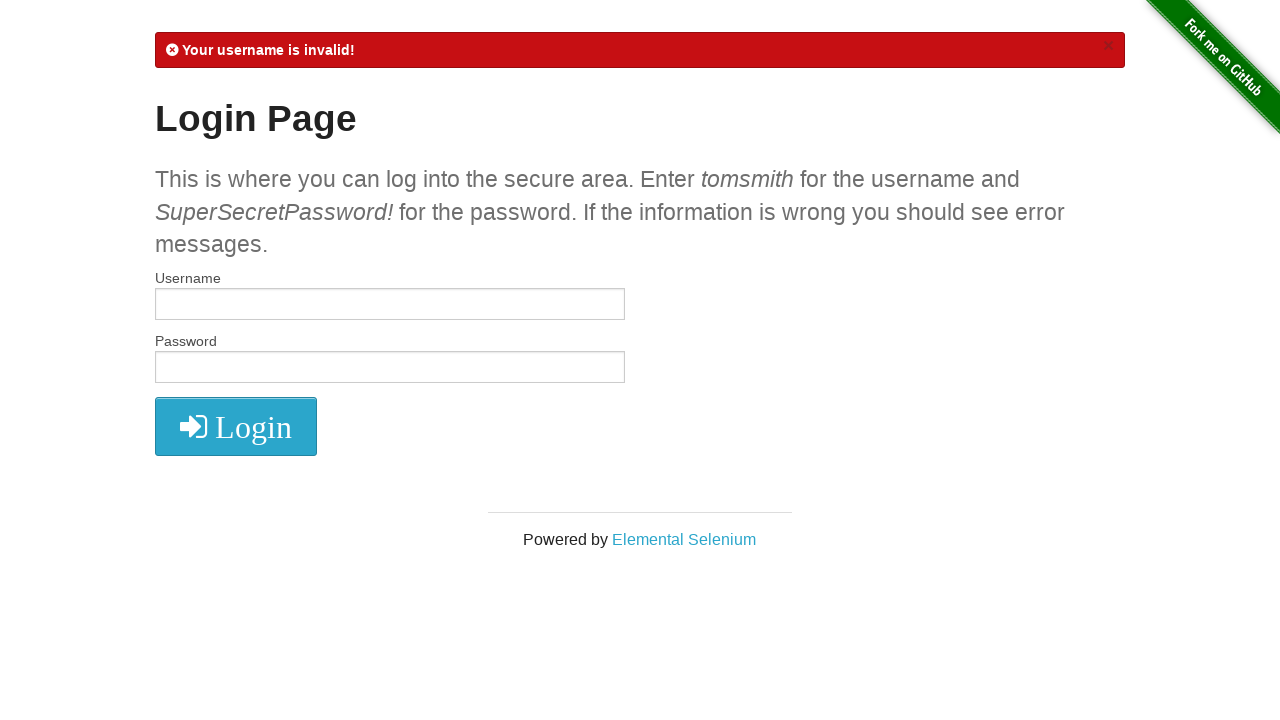